Tests various drag and drop interactions including dragging elements to targets, reordering columns, and moving items in a list

Starting URL: https://www.leafground.com/drag.xhtml

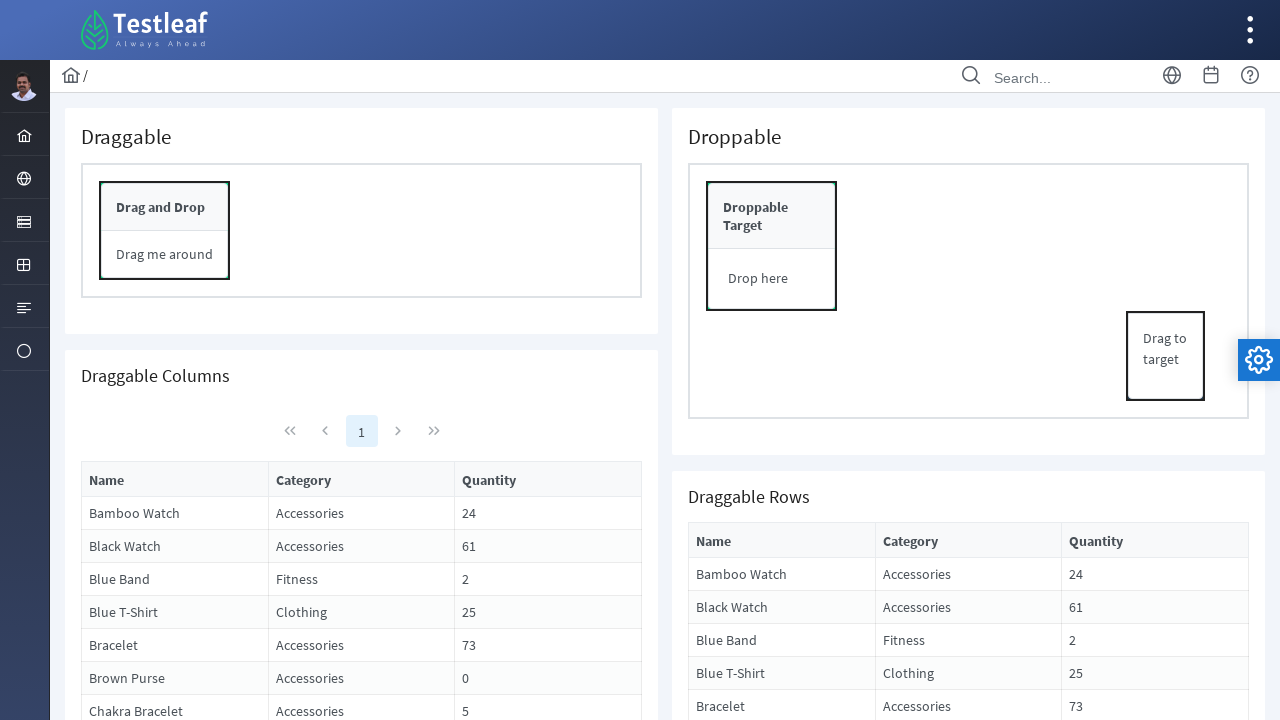

Dragged draggable panel to itself as drag functionality test at (165, 207)
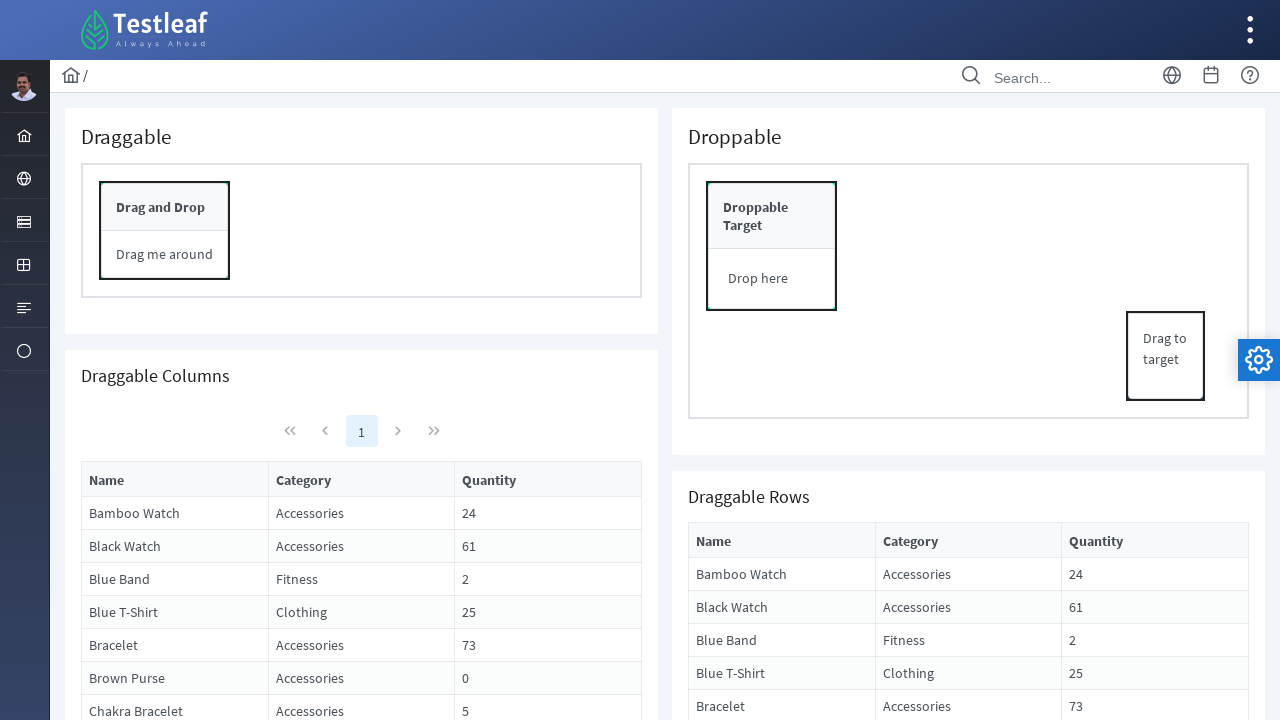

Dragged 'Drag to target' element to drop zone at (772, 279)
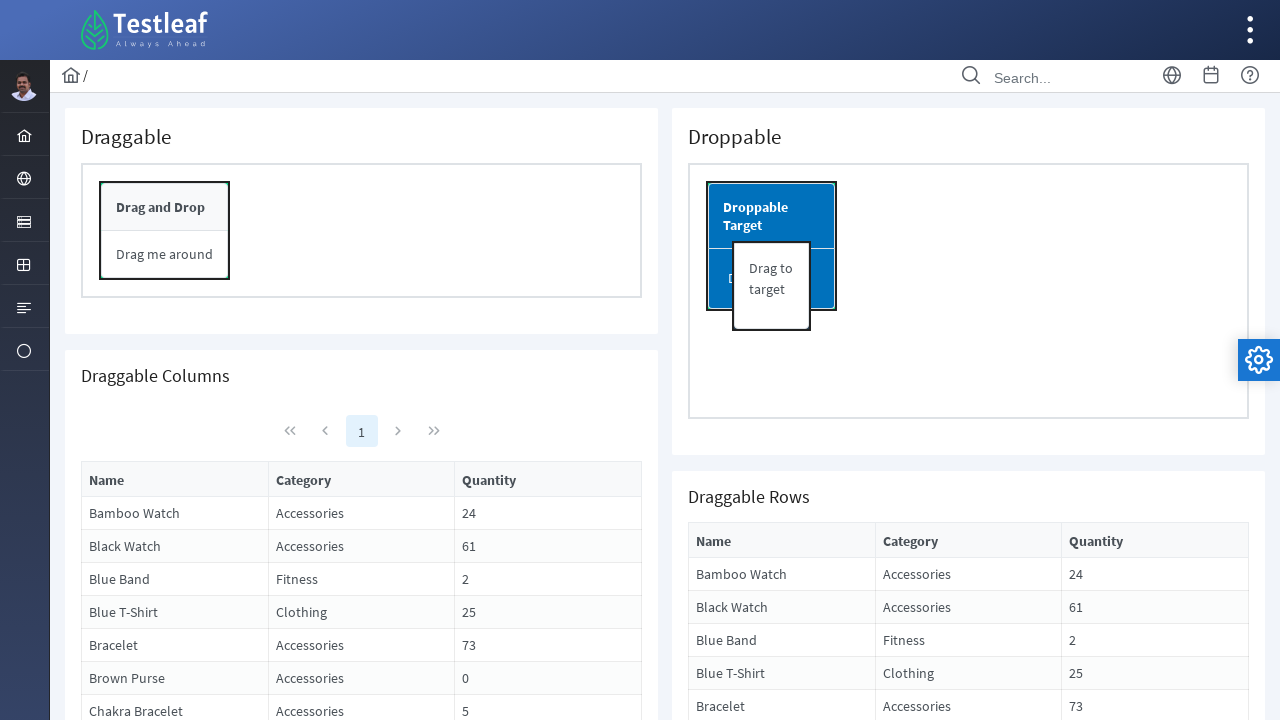

Dragged Category column to Quantity column position to reorder columns at (548, 479)
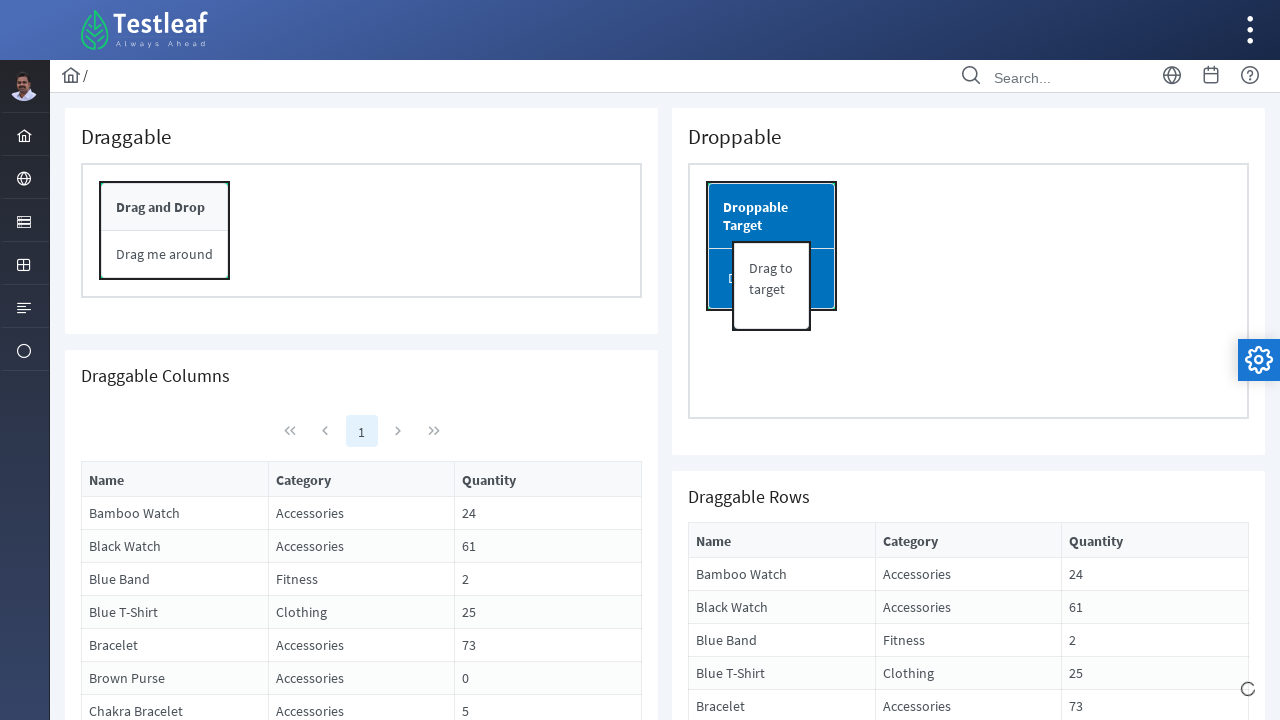

Dragged first row to sixth position to reorder rows in data table at (968, 361)
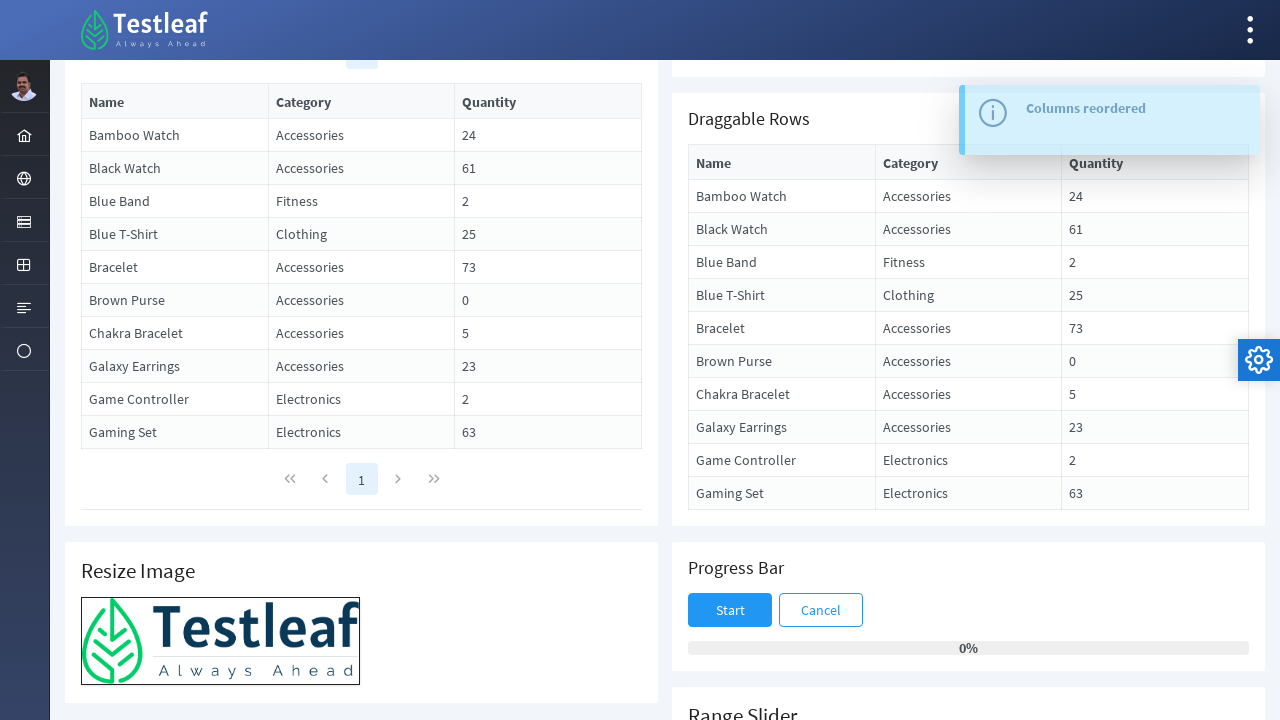

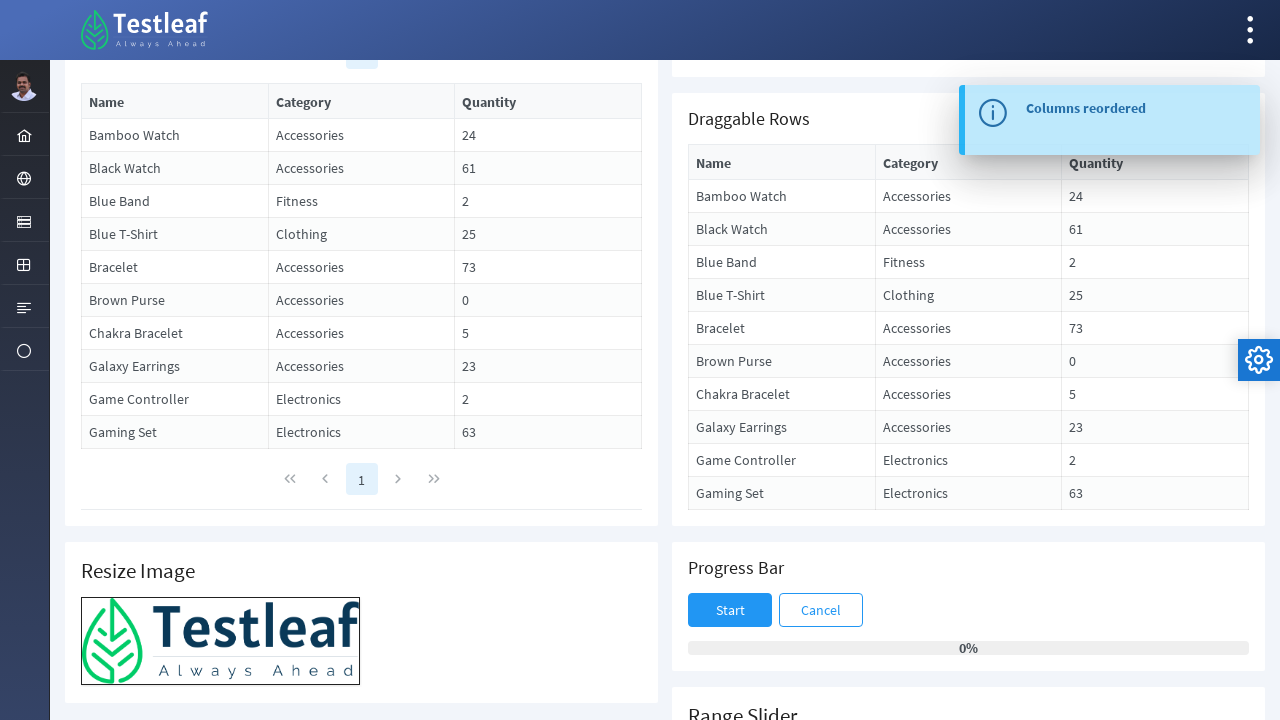